Tests clicking footer links on the AutomationPractice page and switching between browser windows/tabs

Starting URL: https://rahulshettyacademy.com/AutomationPractice/

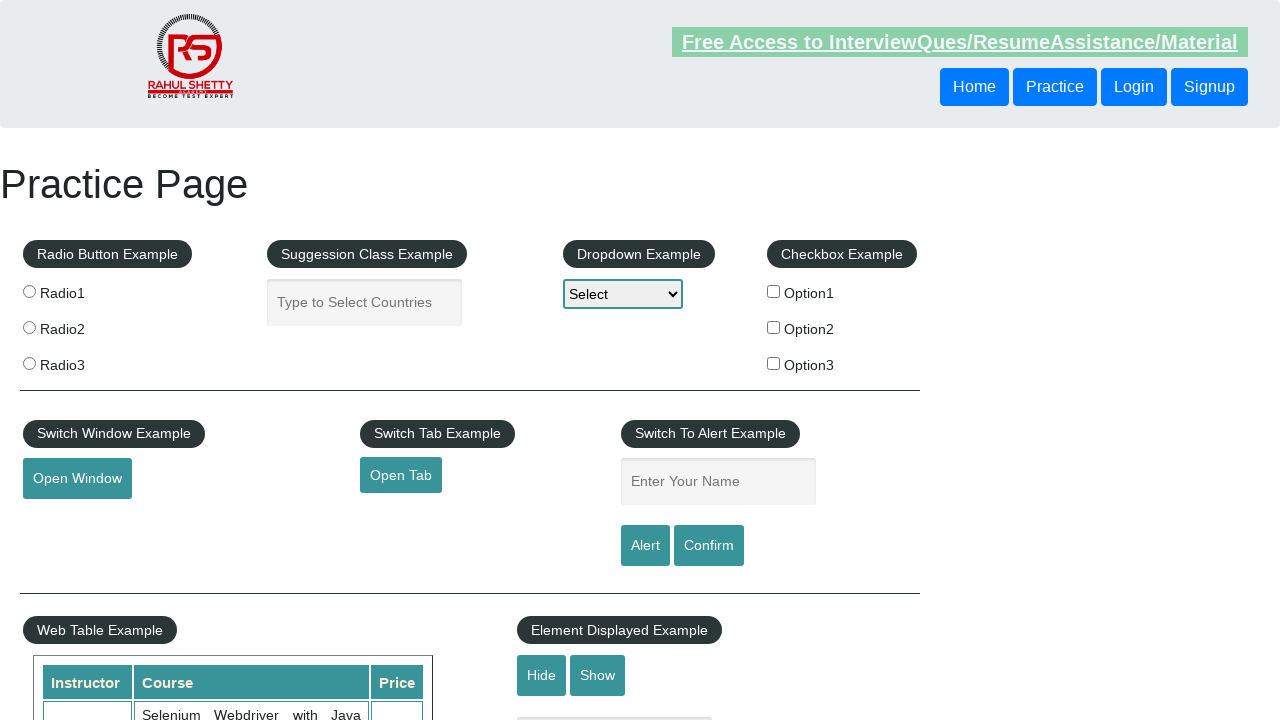

Waited for footer section to load
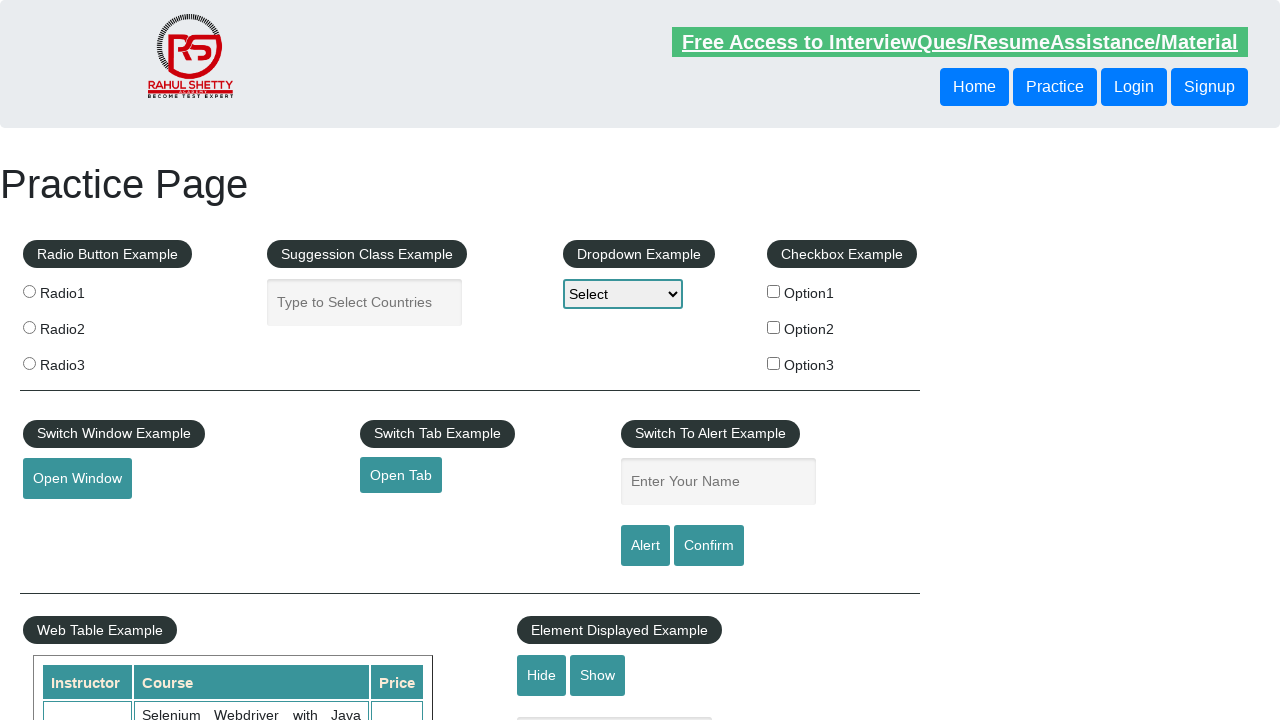

Located all footer links in first column
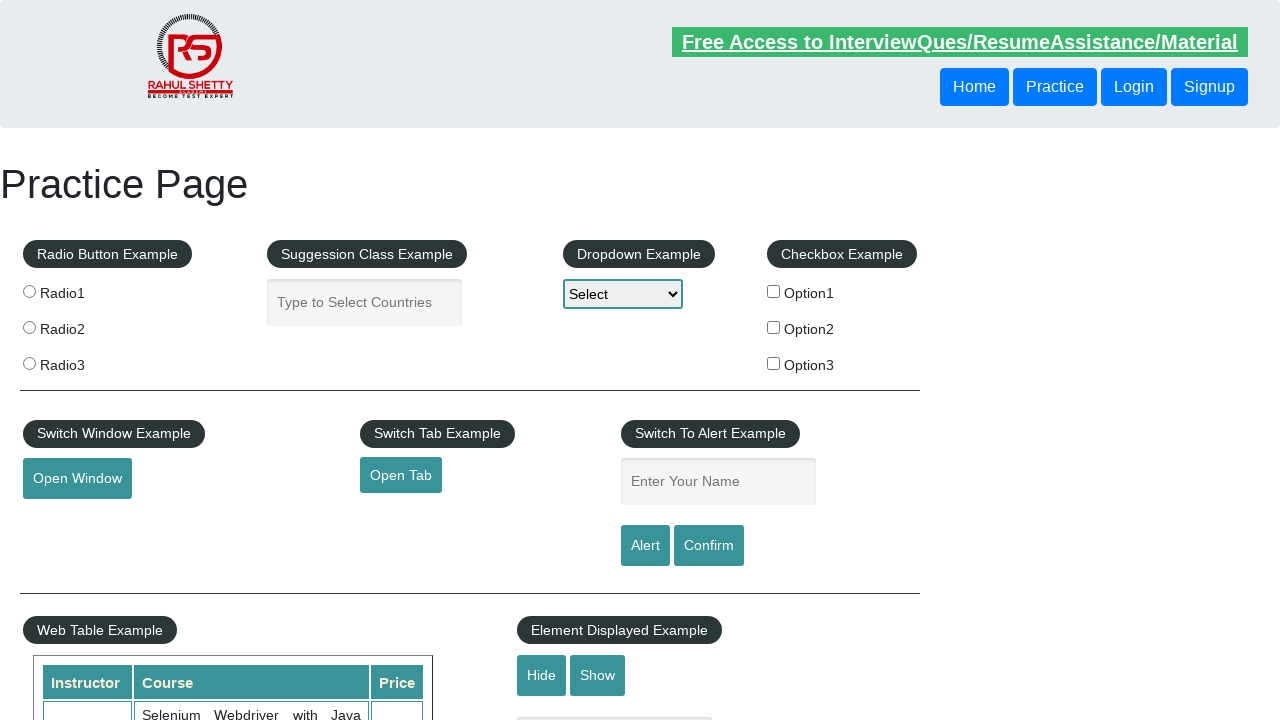

Ctrl+clicked footer link 1 to open in new tab at (157, 482) on xpath=//div[@id='gf-BIG']//table/tbody/tr/td[1]/ul//a >> nth=0
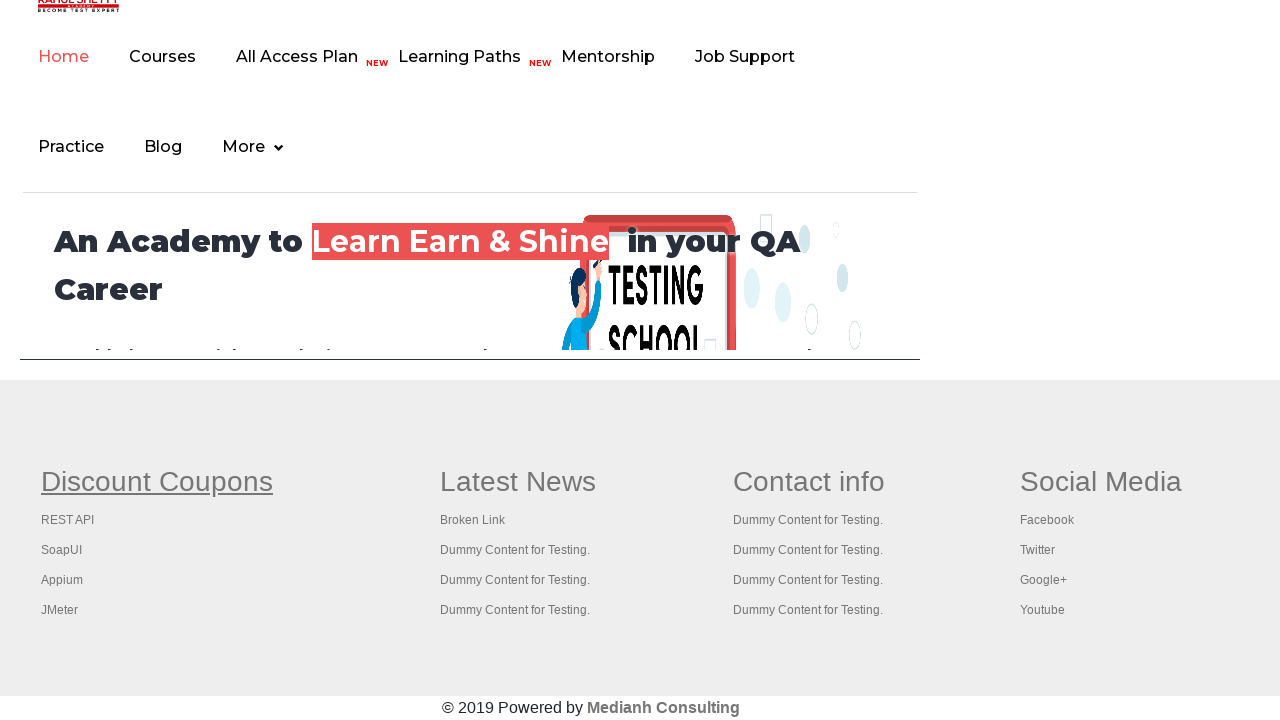

Ctrl+clicked footer link 2 to open in new tab at (68, 520) on xpath=//div[@id='gf-BIG']//table/tbody/tr/td[1]/ul//a >> nth=1
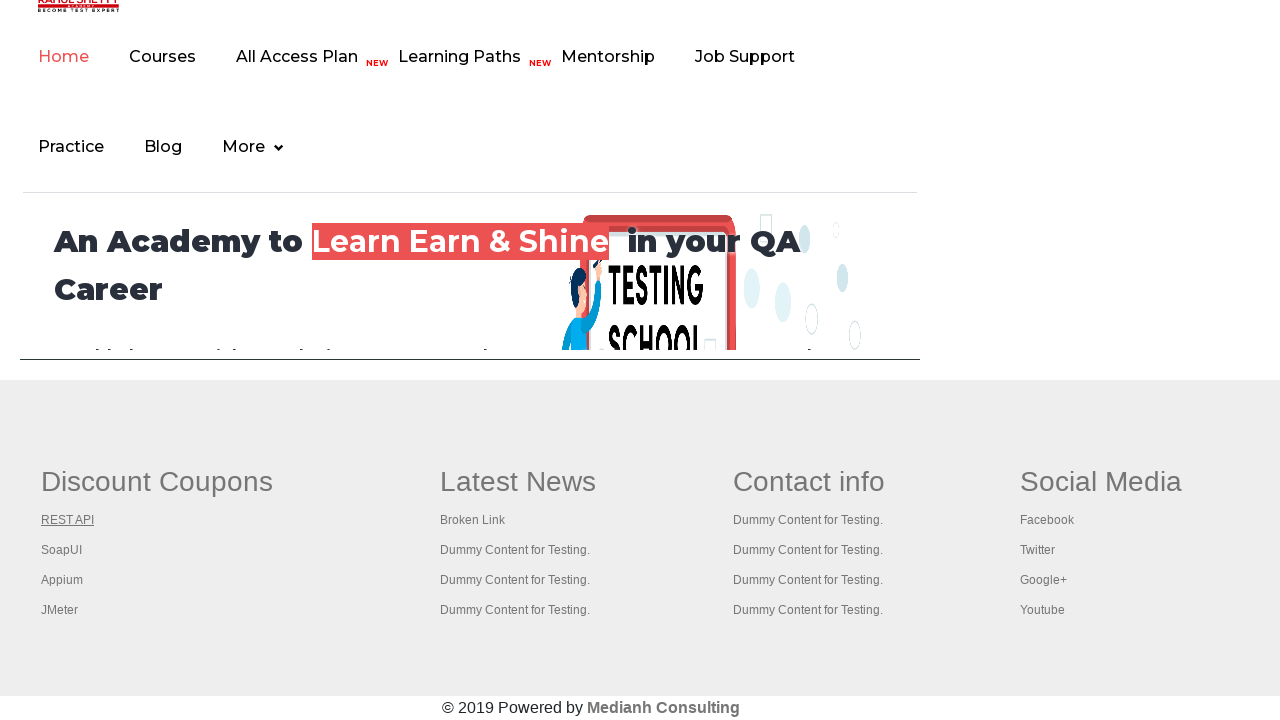

Ctrl+clicked footer link 3 to open in new tab at (62, 550) on xpath=//div[@id='gf-BIG']//table/tbody/tr/td[1]/ul//a >> nth=2
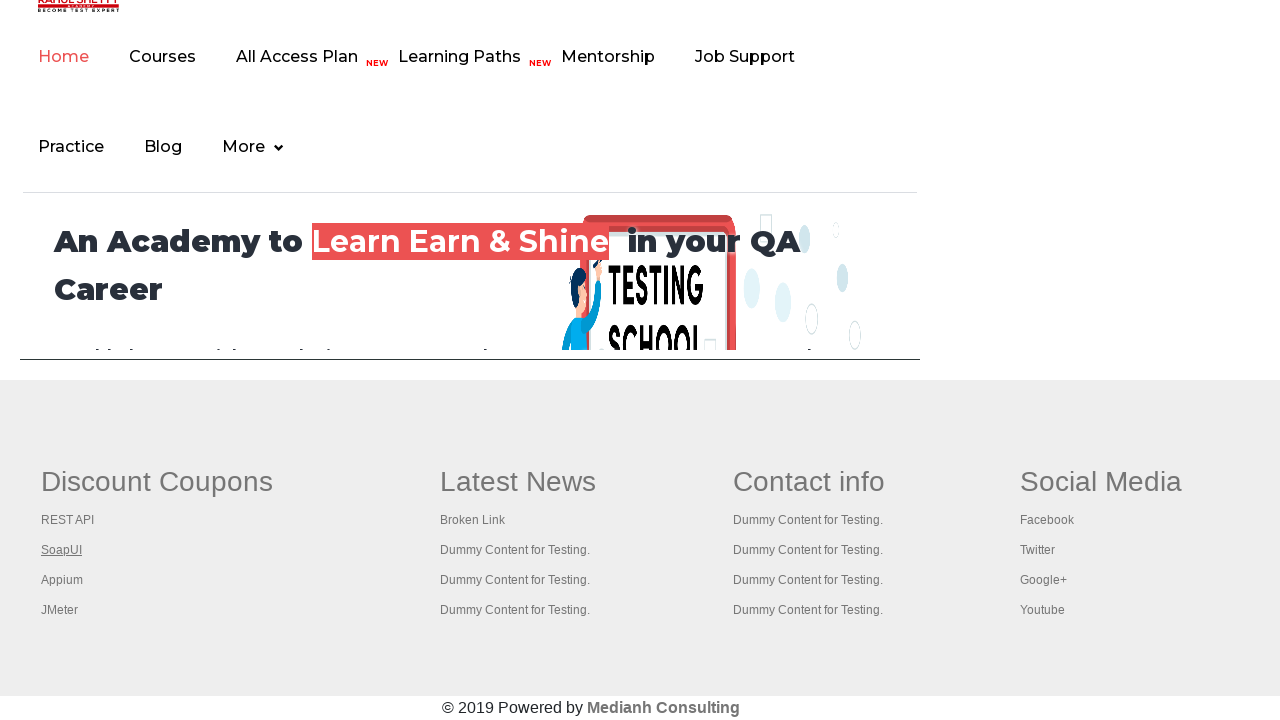

Waited 1 second for new tabs to open
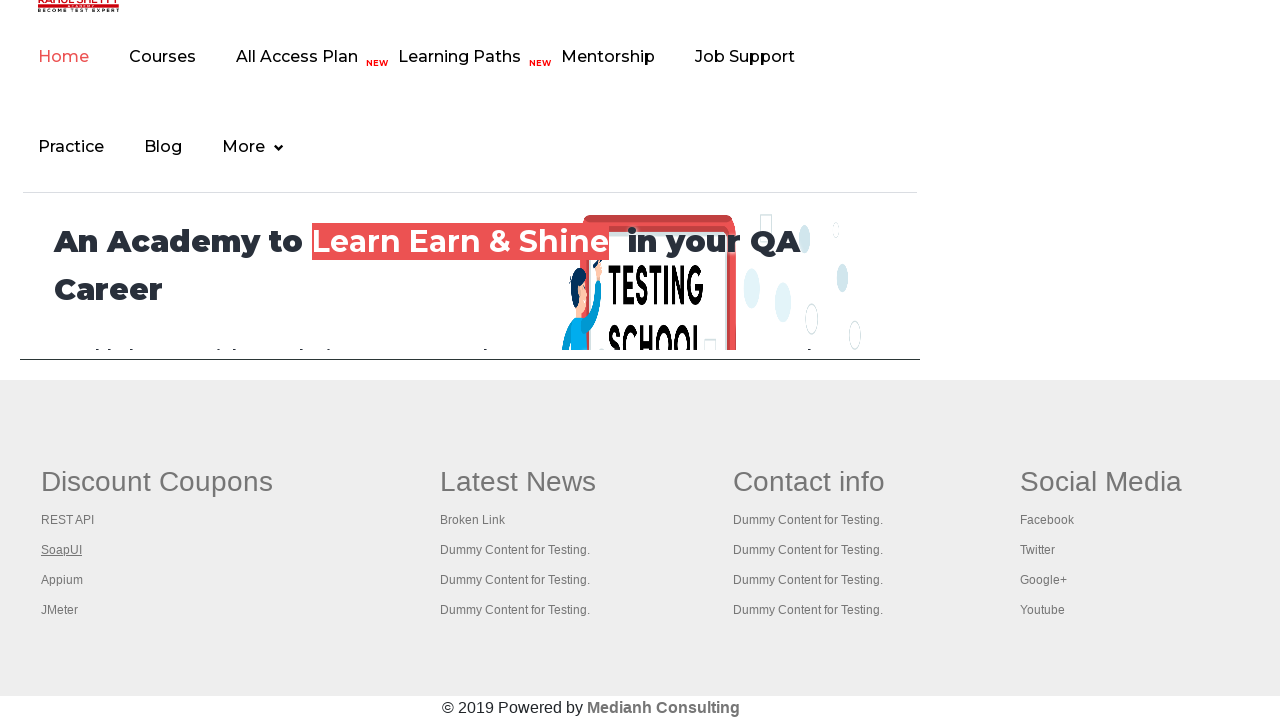

Retrieved all 4 pages from browser context
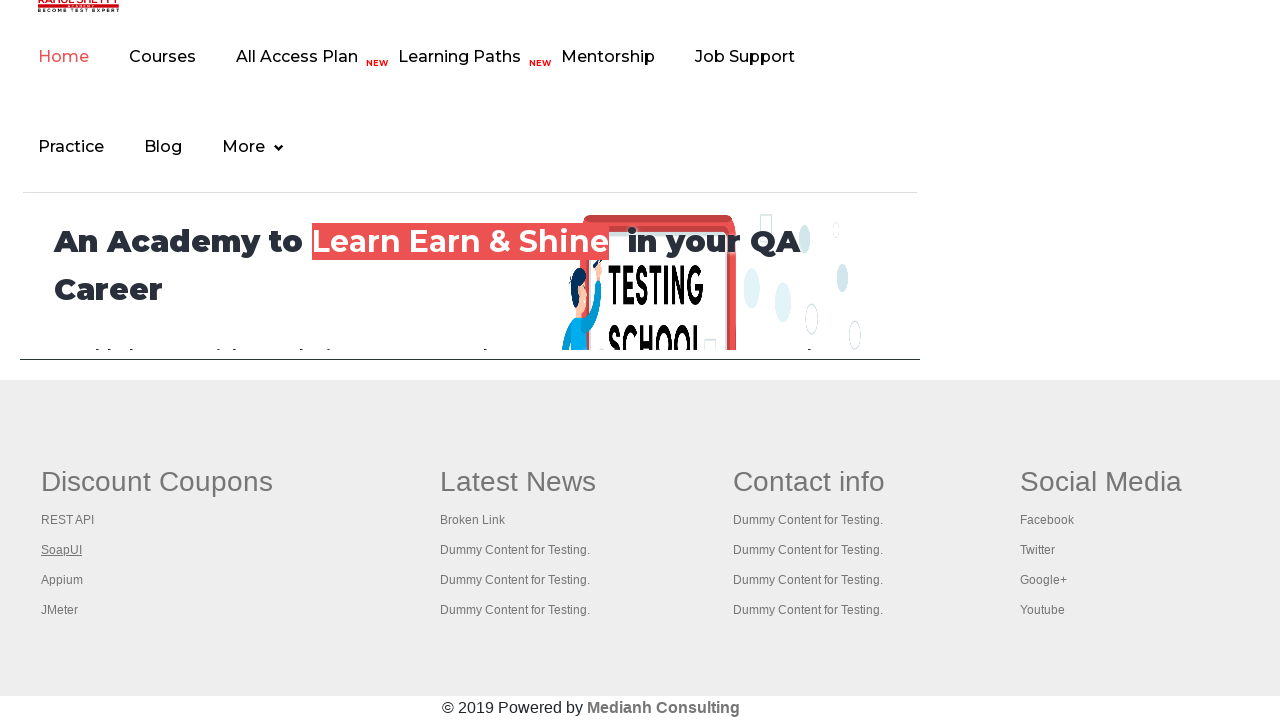

Switched to new tab and waited for DOM content to load
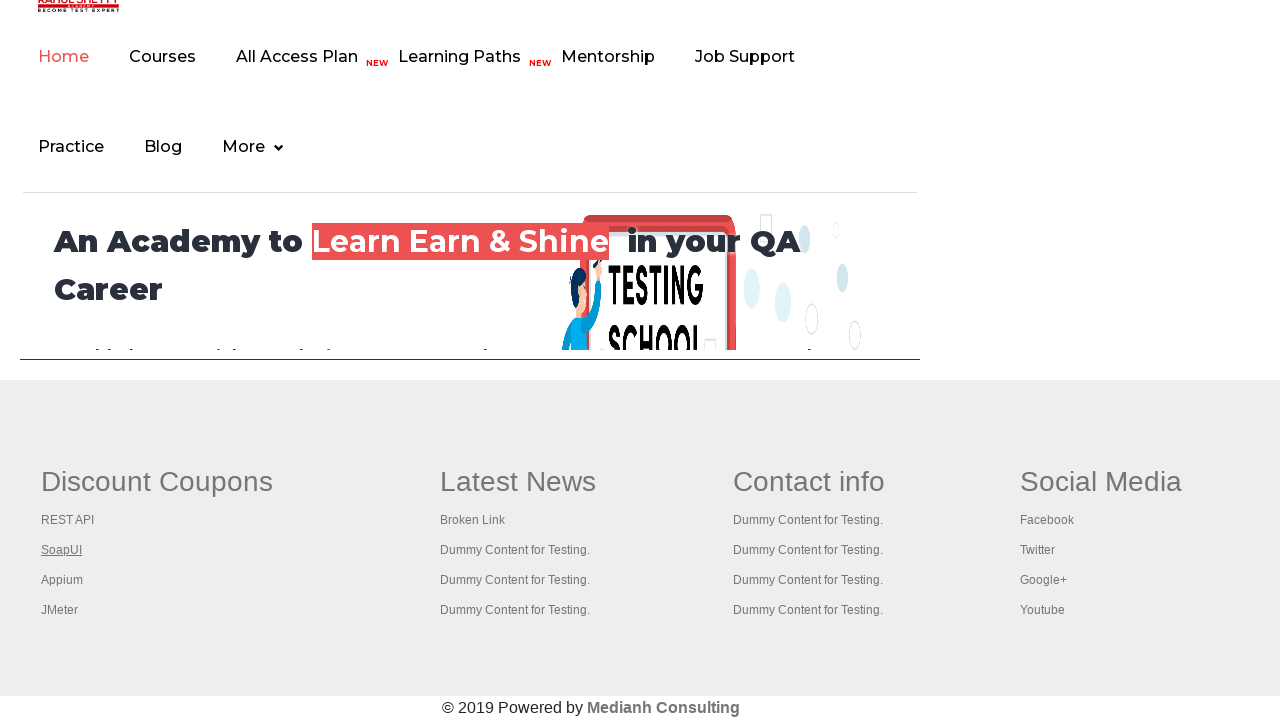

Switched to new tab and waited for DOM content to load
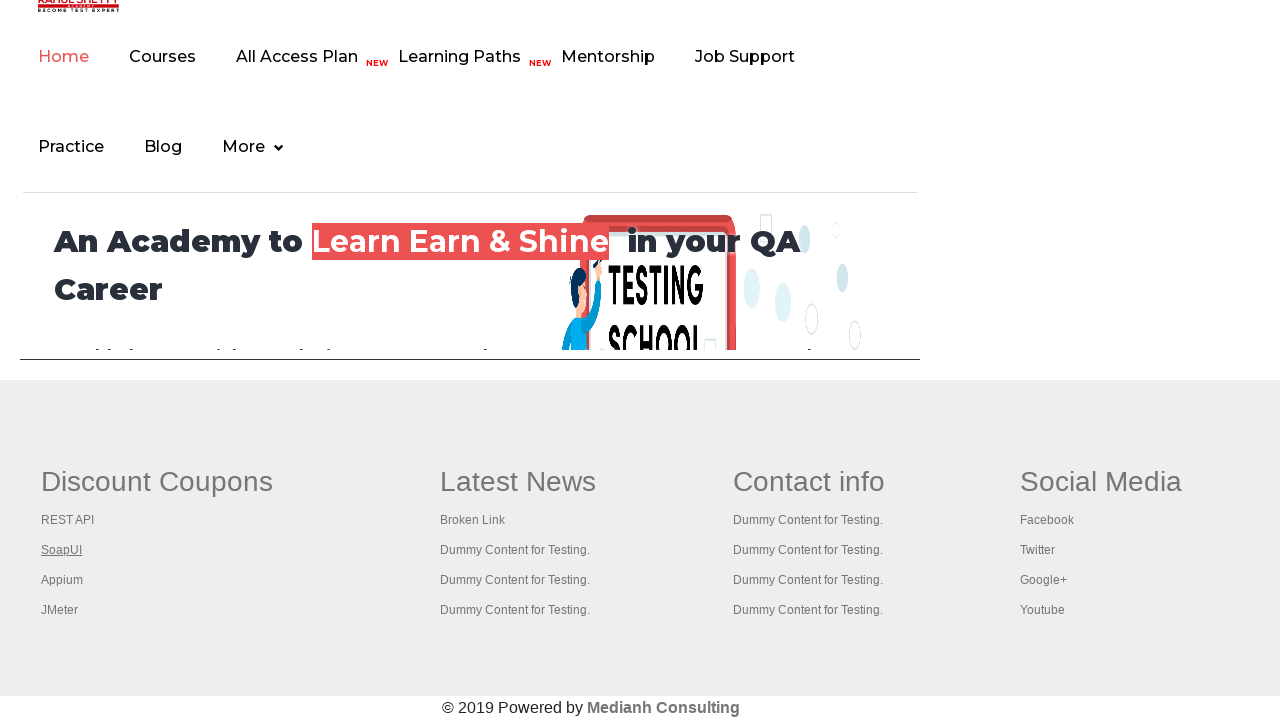

Switched to new tab and waited for DOM content to load
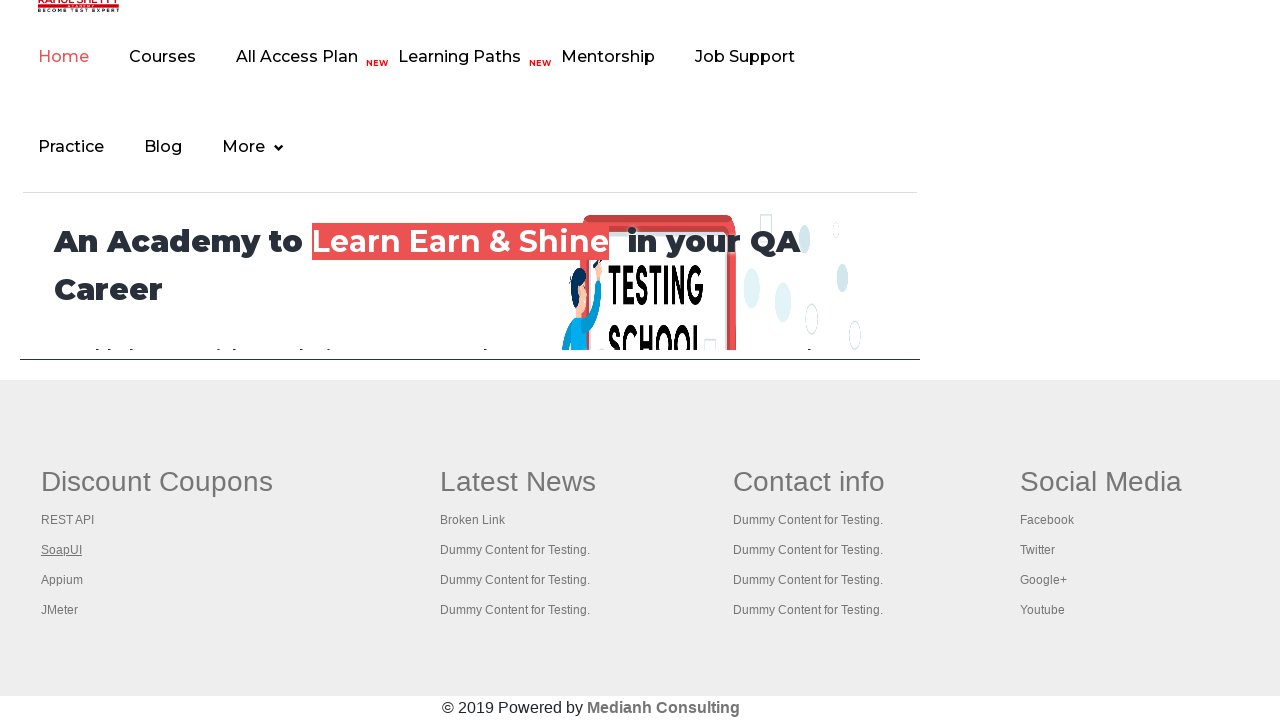

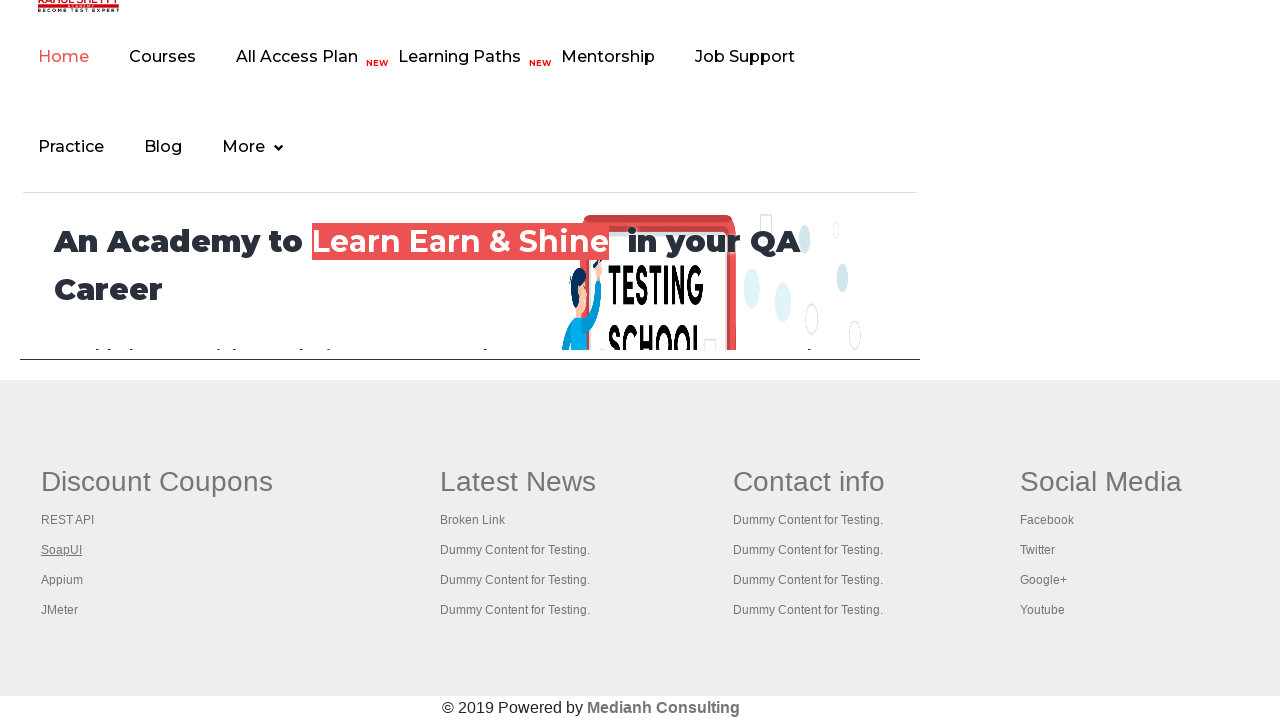